Tests clicking on the Pull Requests link using space-separated list matching with data-hotkey attribute

Starting URL: https://github.com/SeleniumHQ/selenium

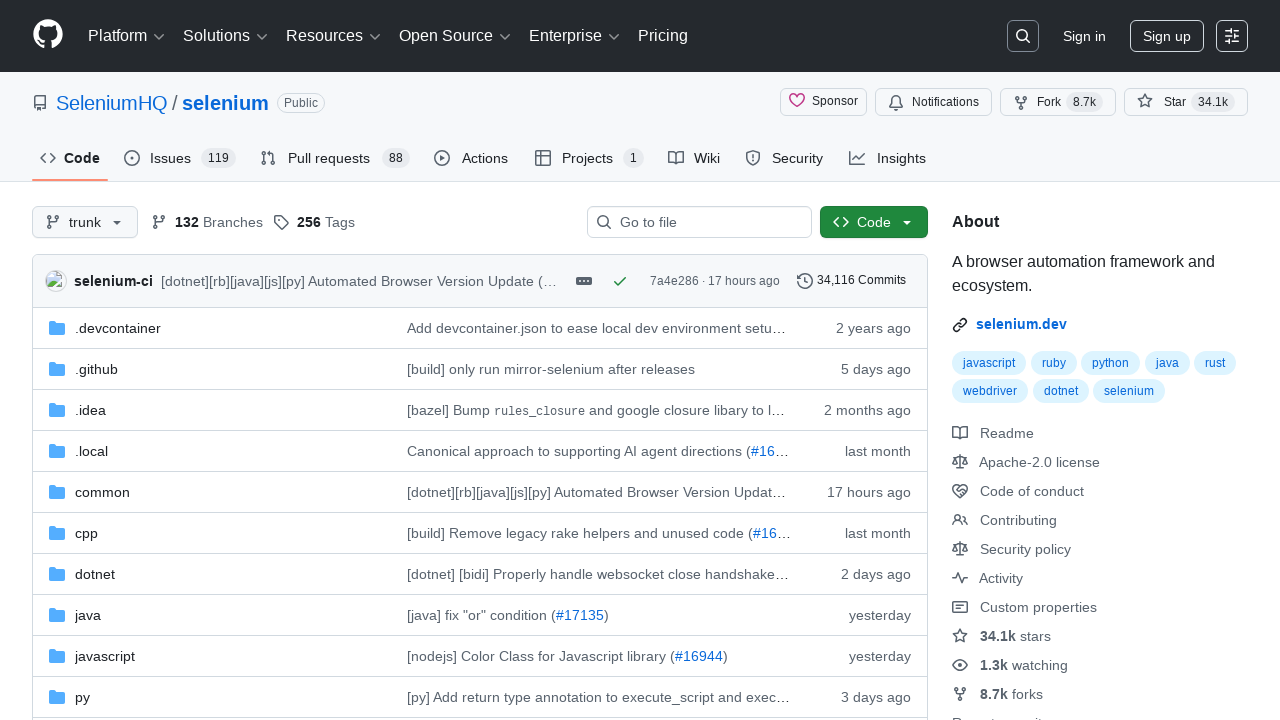

Clicked Pull Requests link using space-separated list matching with data-hotkey='p' attribute at (335, 158) on a[data-hotkey~='p']
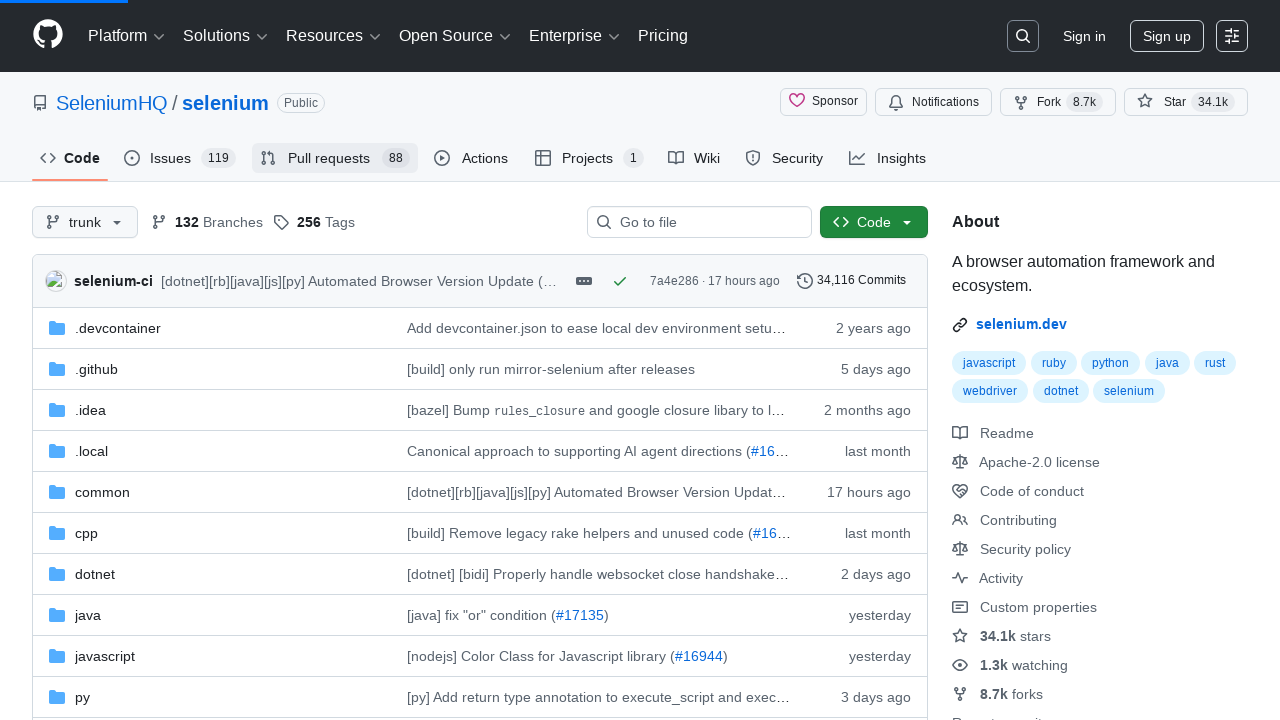

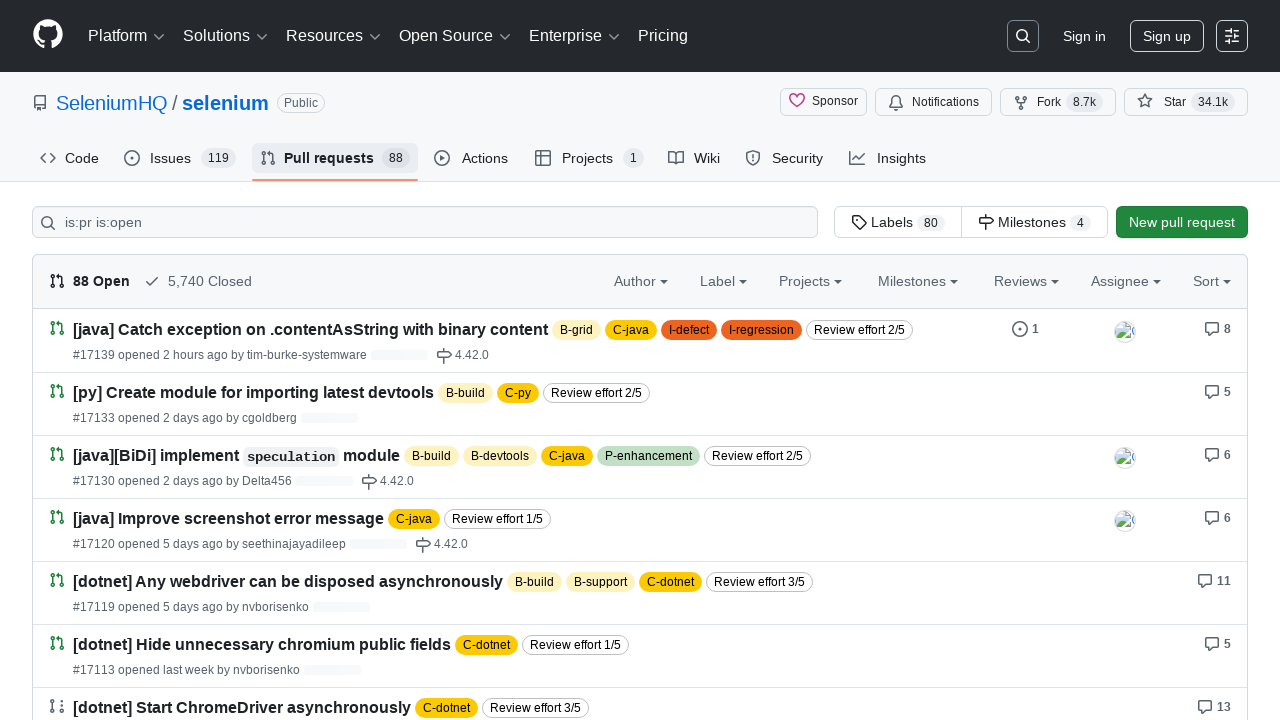